Tests Shadow DOM interaction by scrolling to a shadow DOM element and filling an input field within the shadow root

Starting URL: https://selectorshub.com/xpath-practice-page/

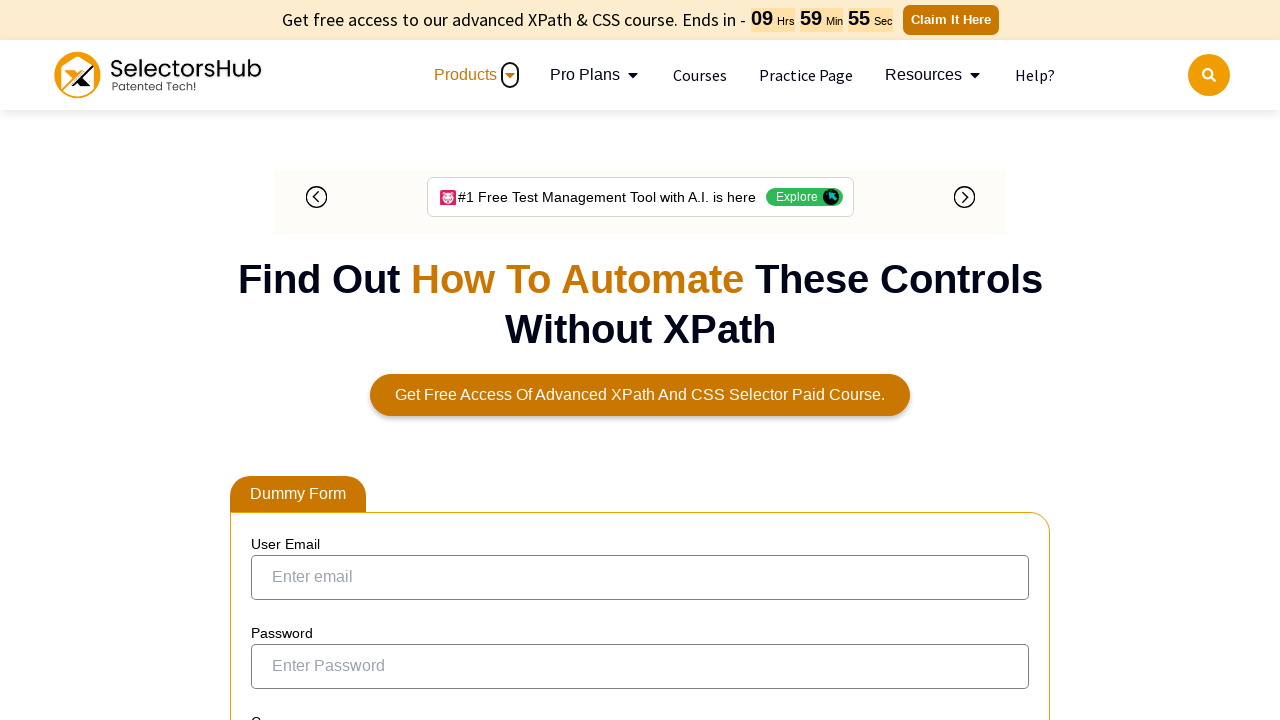

Scrolled to shadow DOM container element with id 'userName'
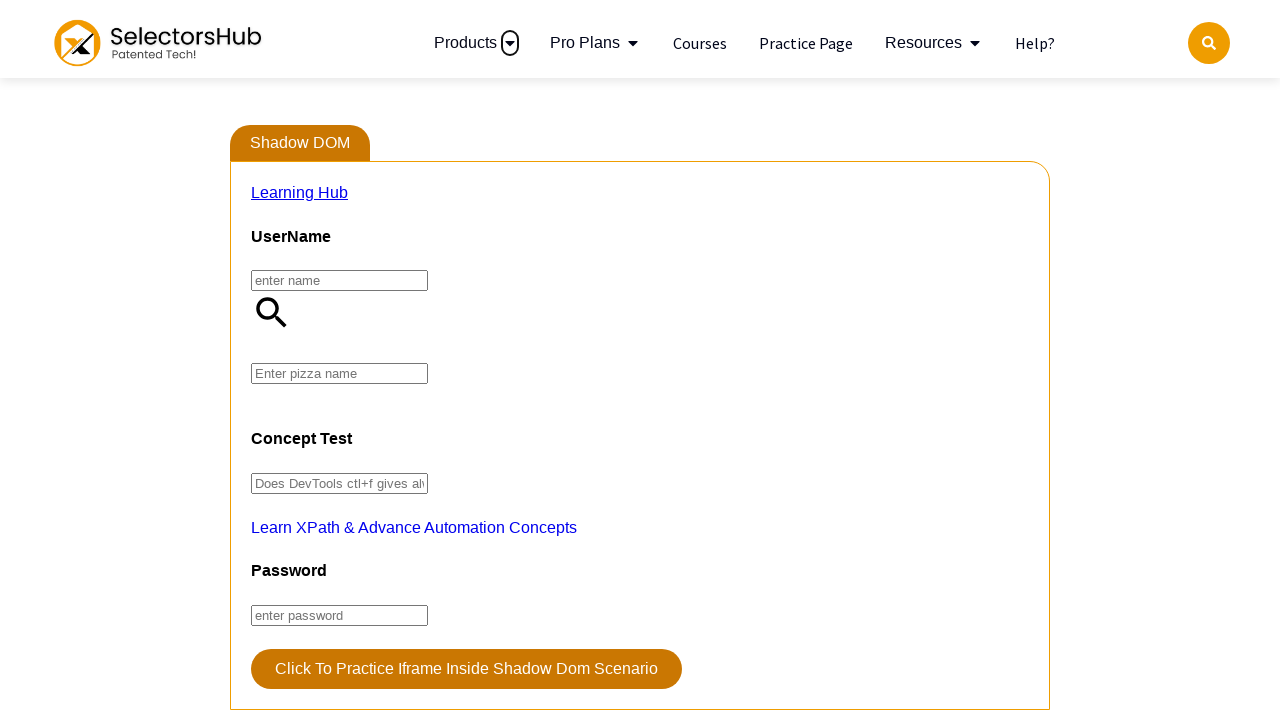

Filled shadow DOM input field with 'TestUser7829' on div#userName >> input#kils
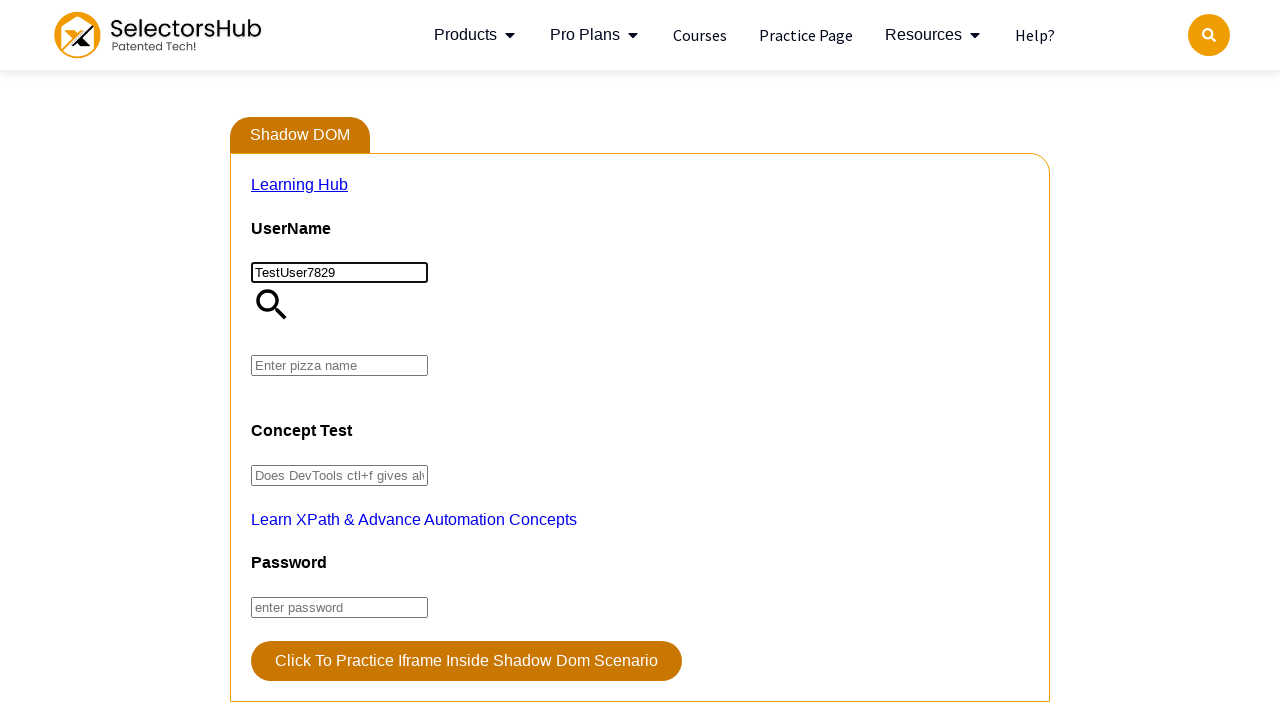

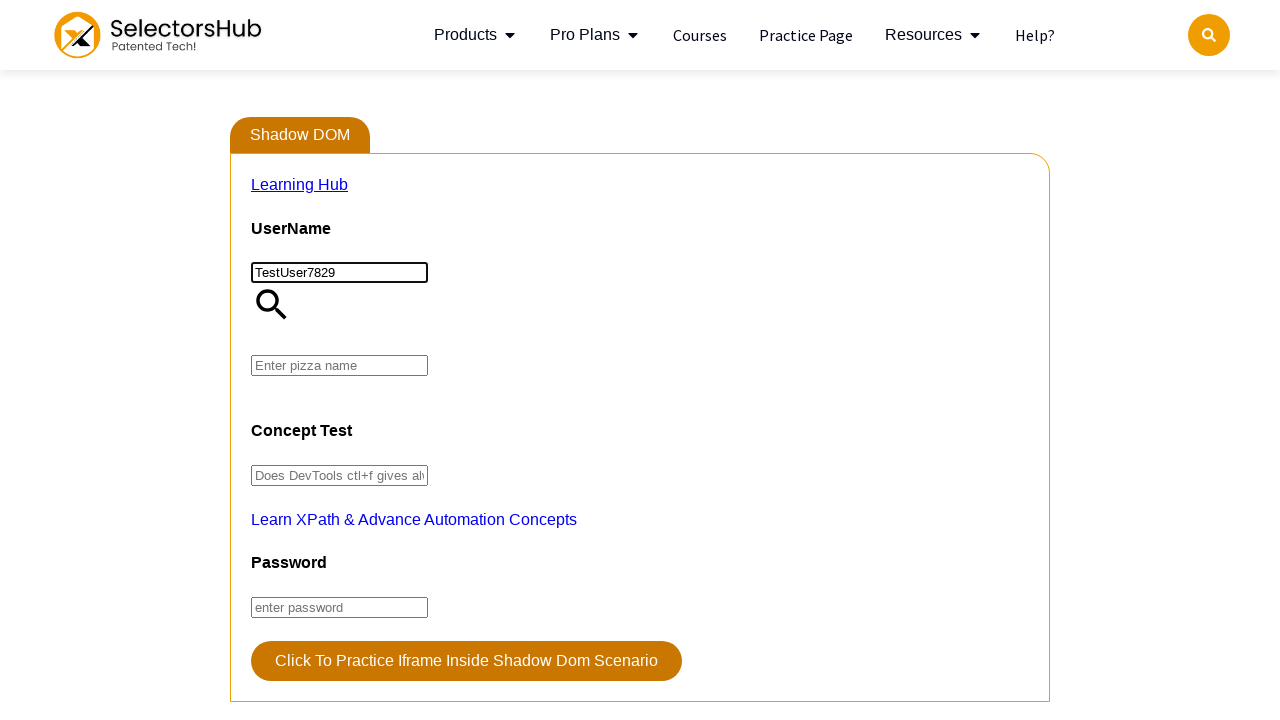